Navigates to Delta Airlines website and selects a specific departure date (January 20th) from the calendar picker by cycling through months

Starting URL: https://www.delta.com/

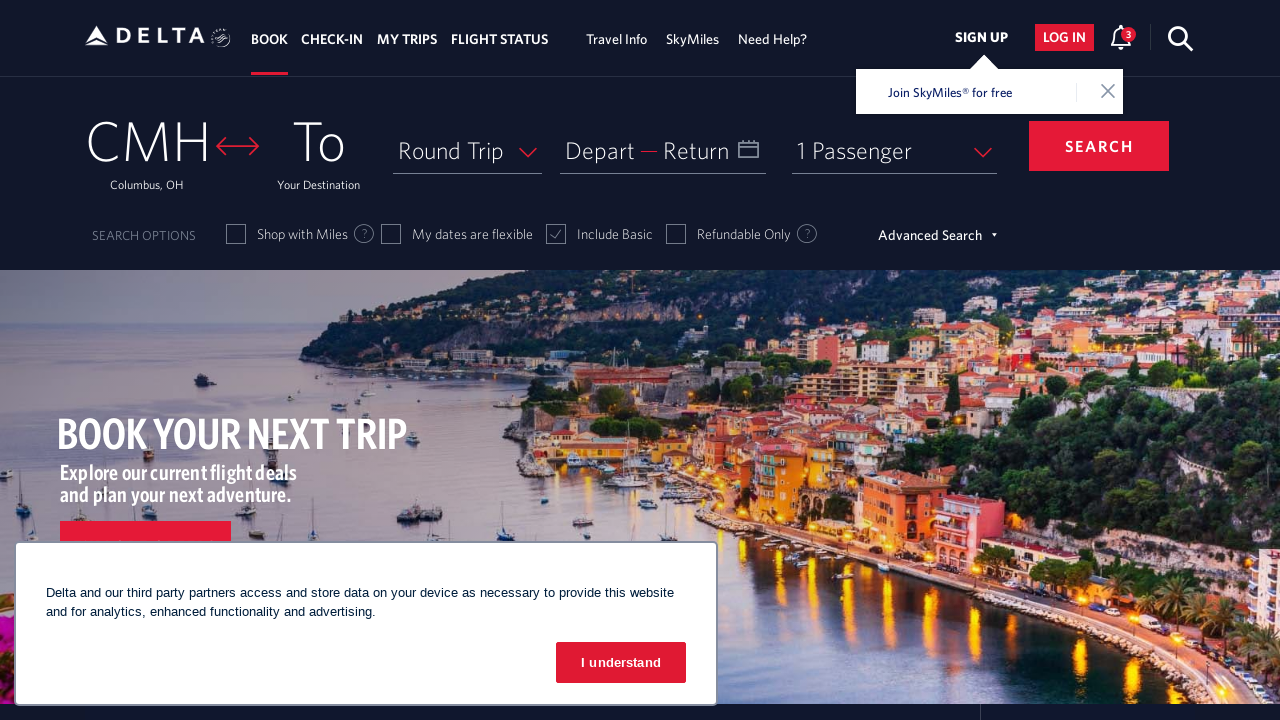

Clicked on departure date field to open calendar picker at (600, 150) on xpath=//span[text()='Depart']
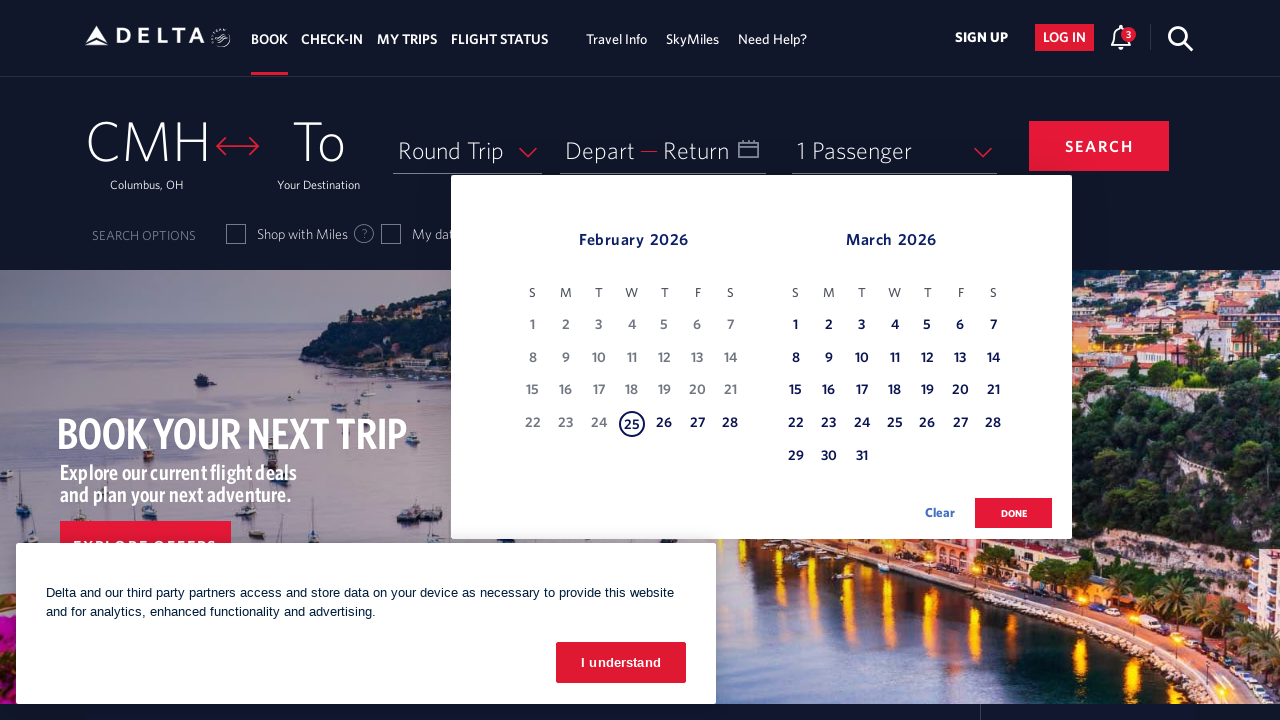

Calendar picker loaded and is visible
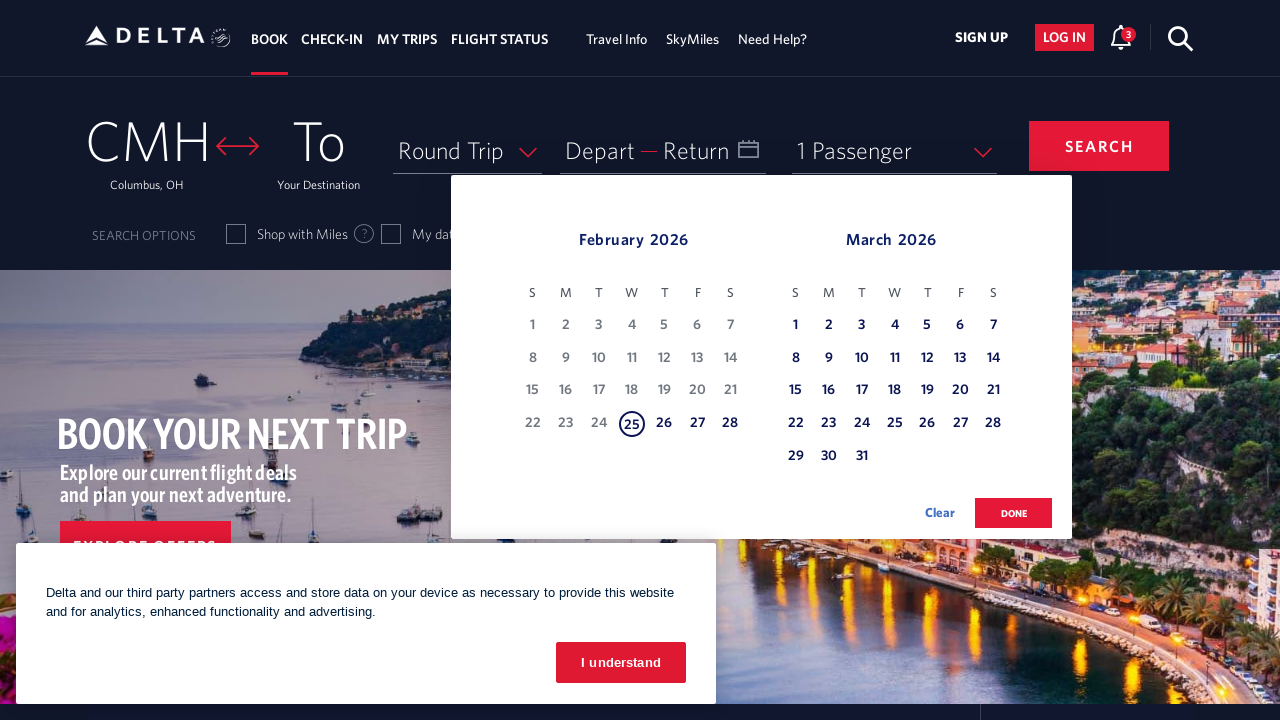

Retrieved current month: February
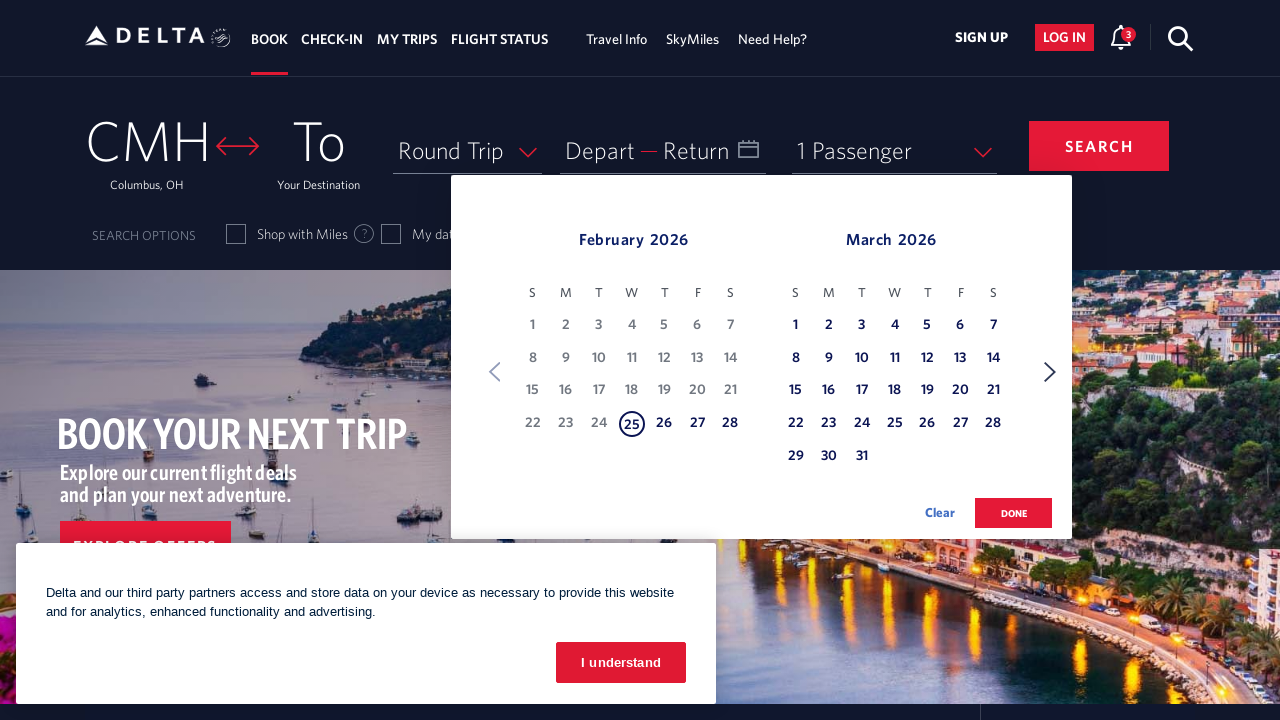

Clicked next button to advance from February to next month at (1050, 372) on xpath=//span[text()='Next']
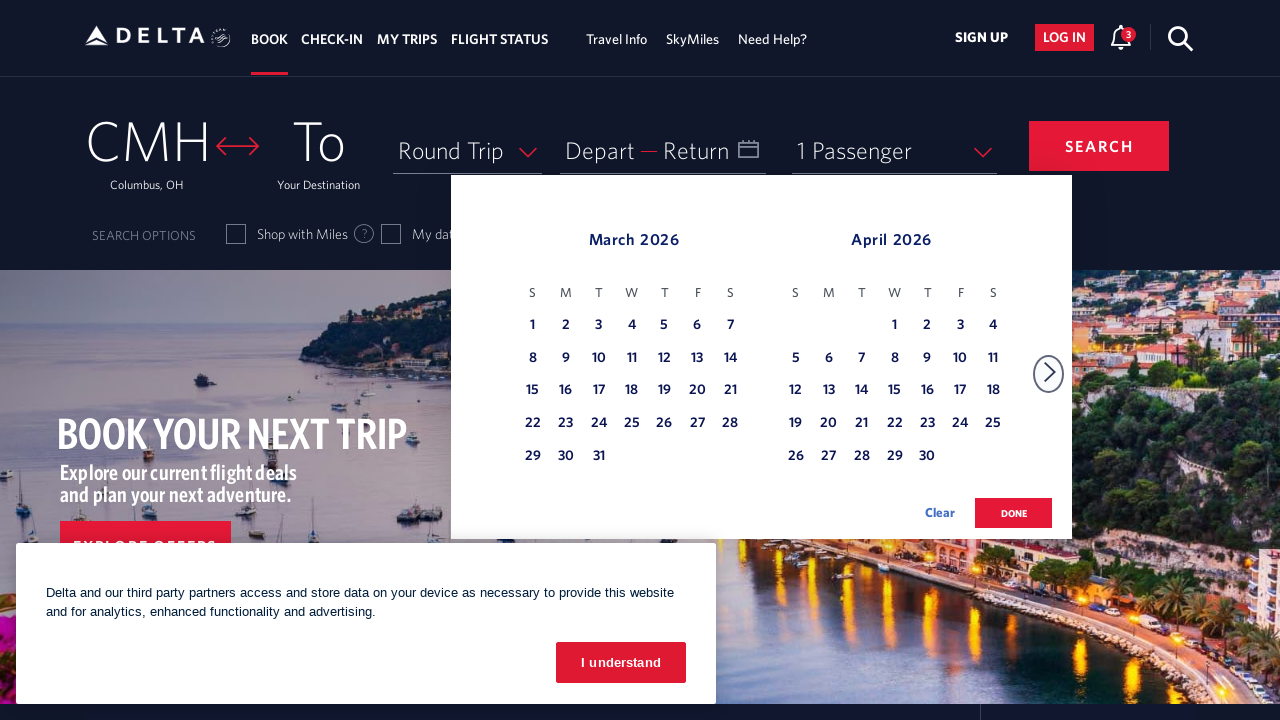

Retrieved current month: March
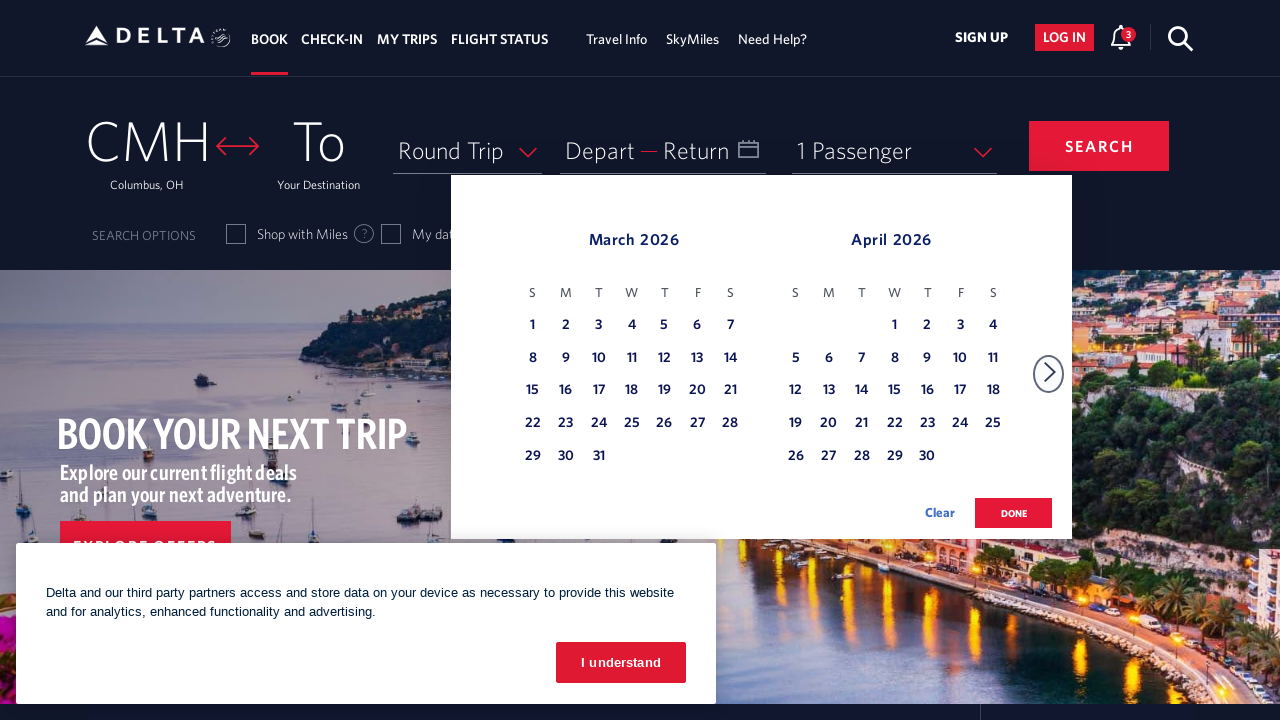

Clicked next button to advance from March to next month at (1050, 372) on xpath=//span[text()='Next']
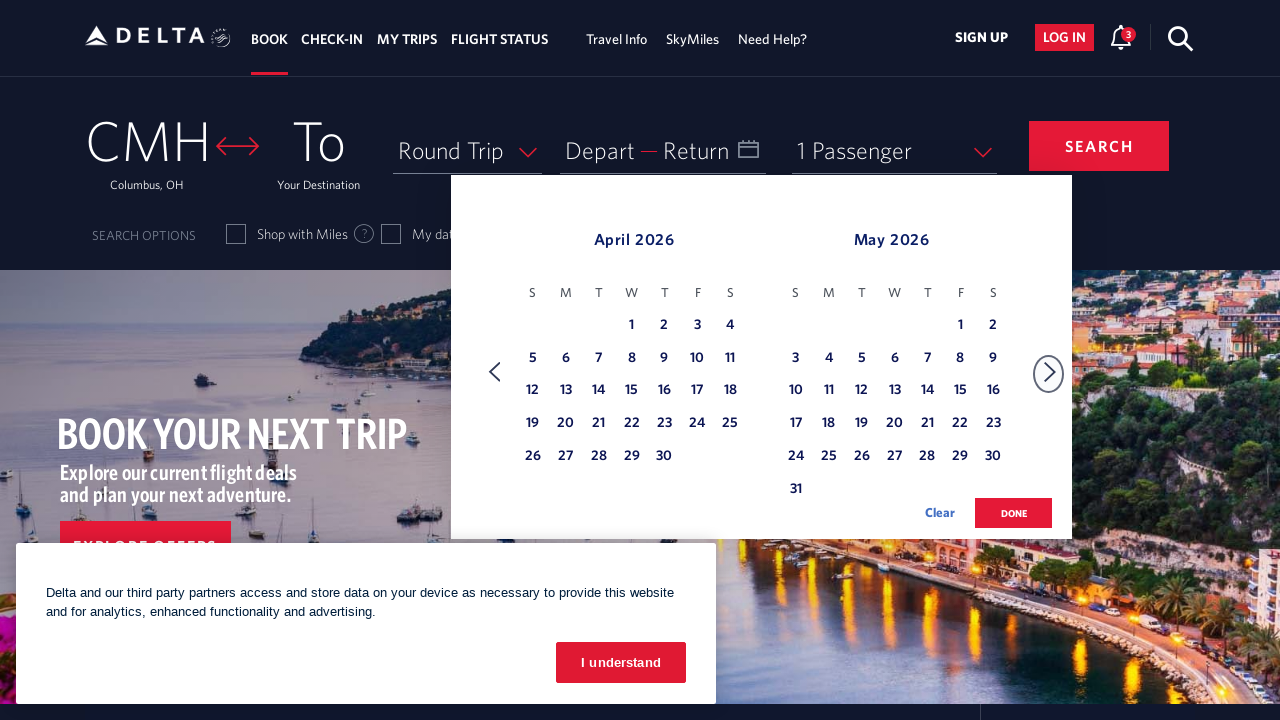

Retrieved current month: April
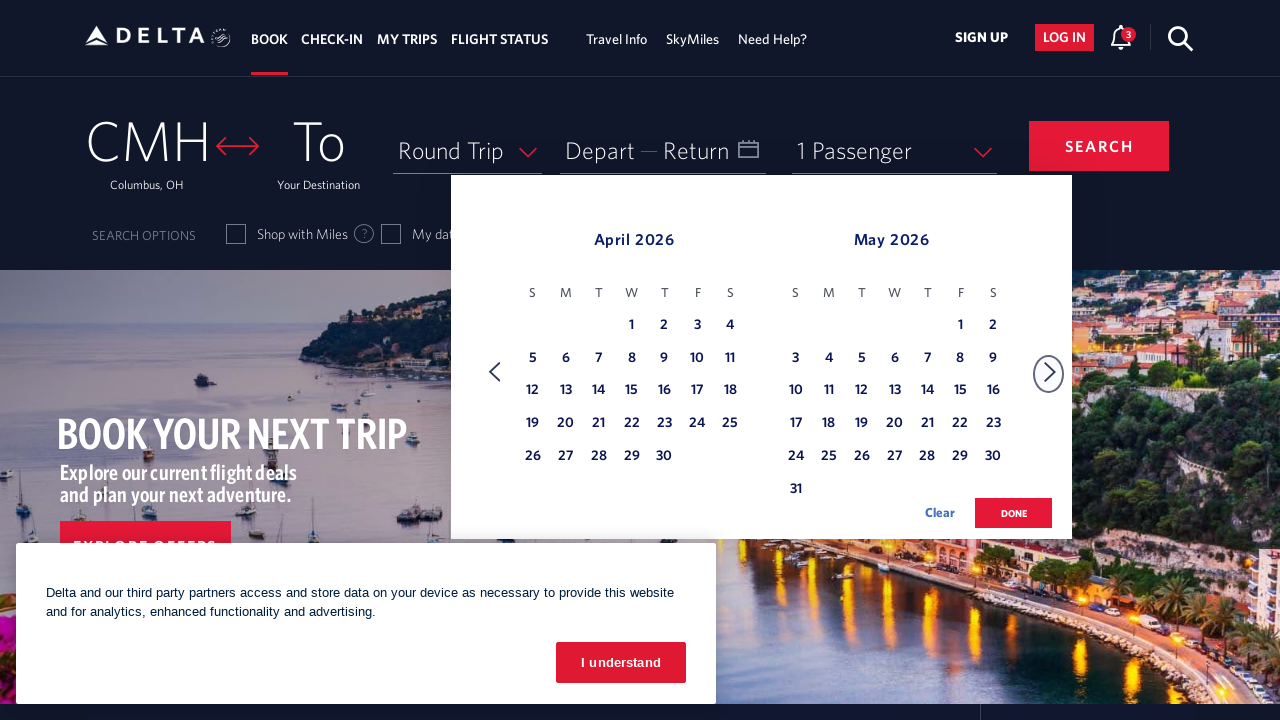

Clicked next button to advance from April to next month at (1050, 372) on xpath=//span[text()='Next']
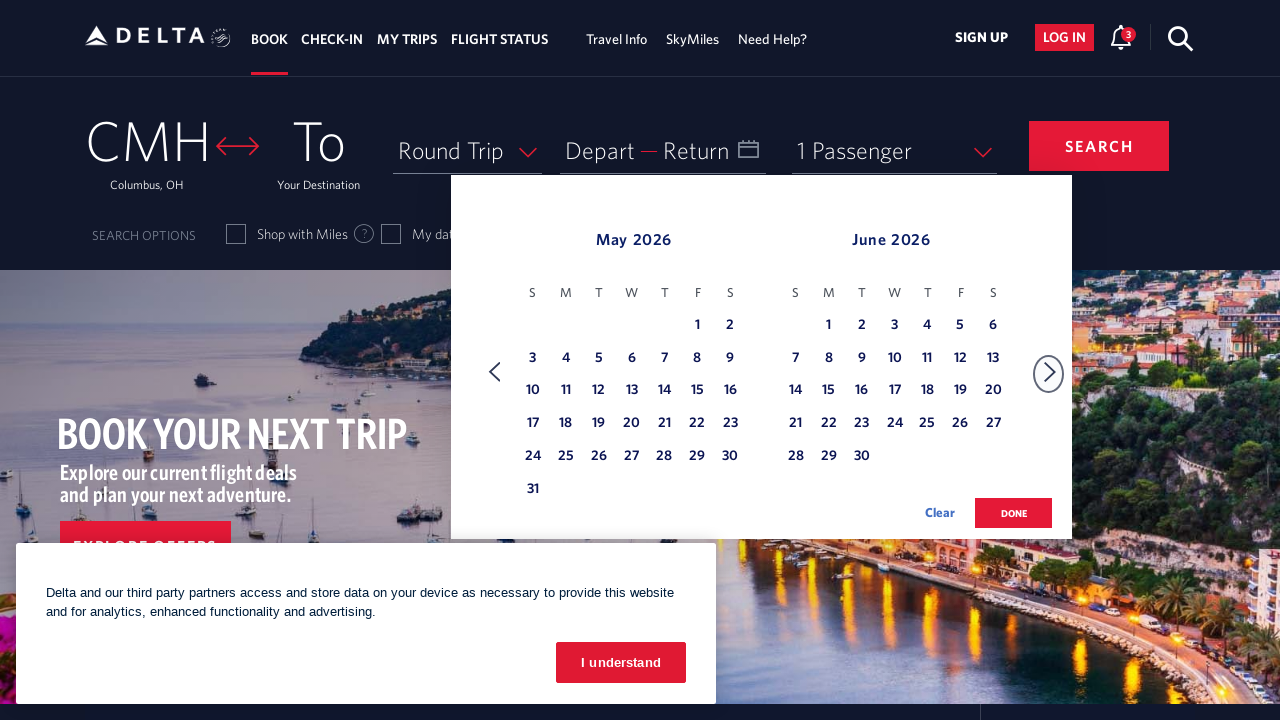

Retrieved current month: May
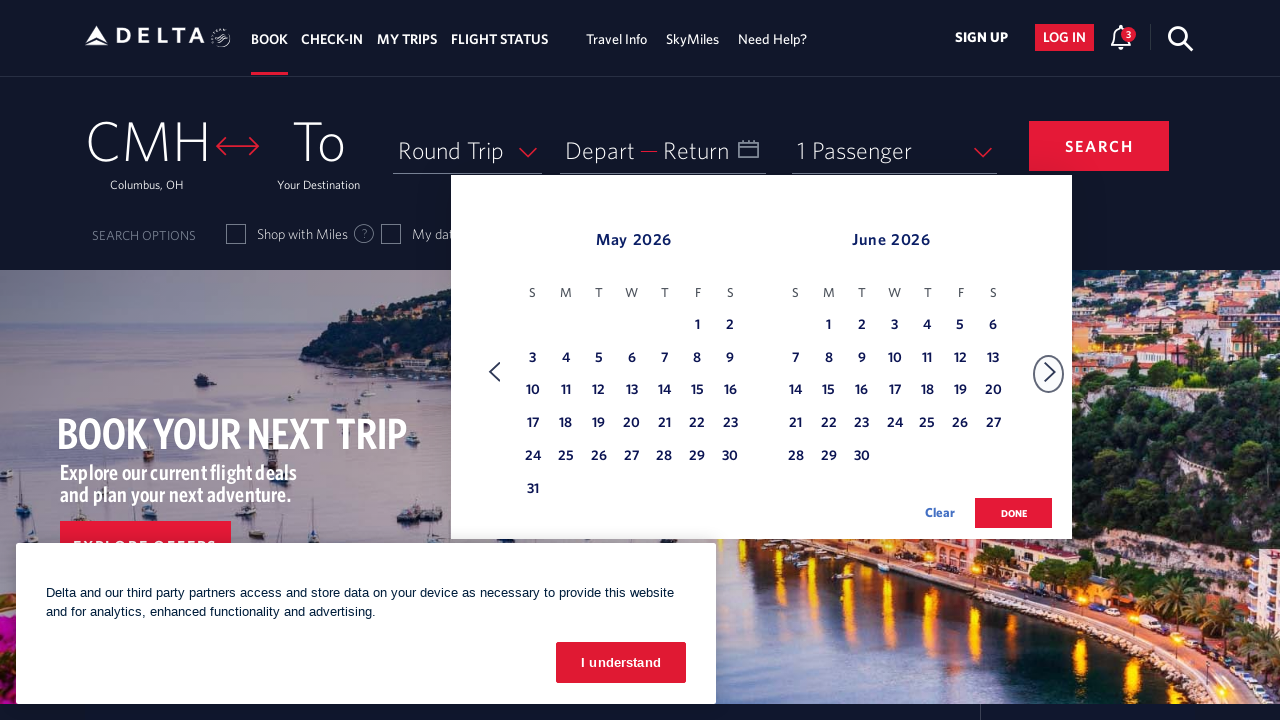

Clicked next button to advance from May to next month at (1050, 372) on xpath=//span[text()='Next']
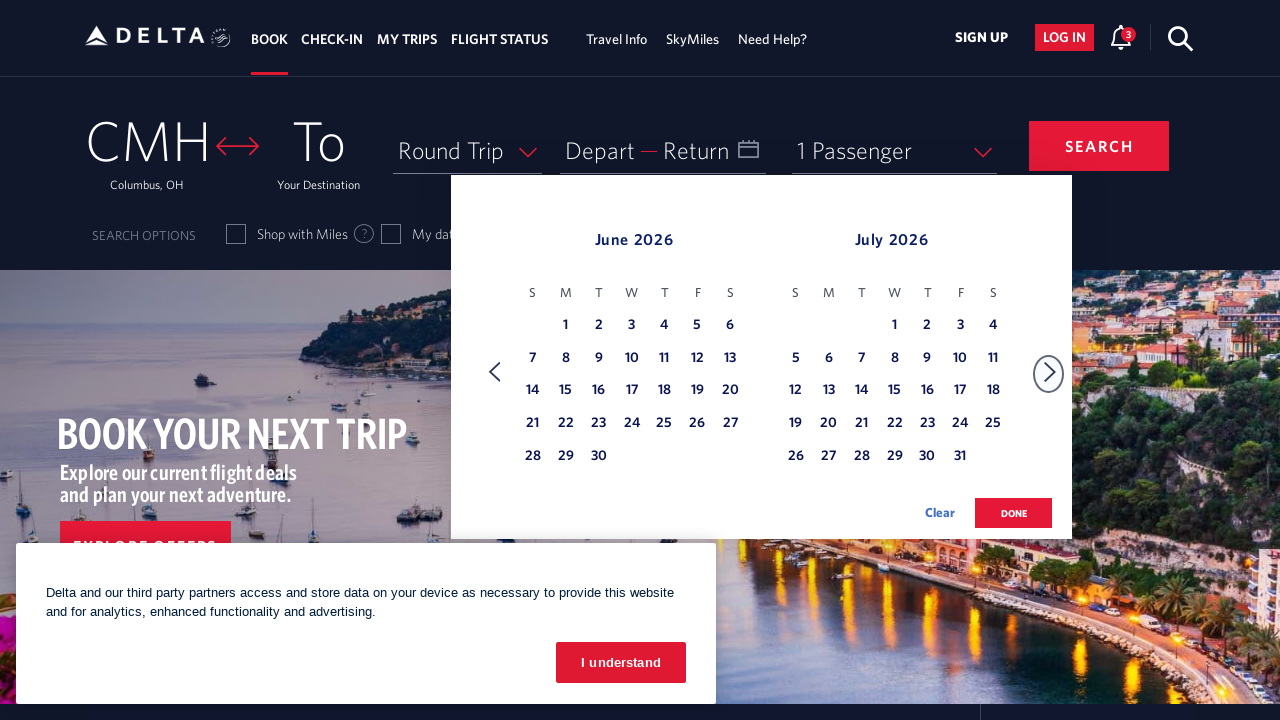

Retrieved current month: June
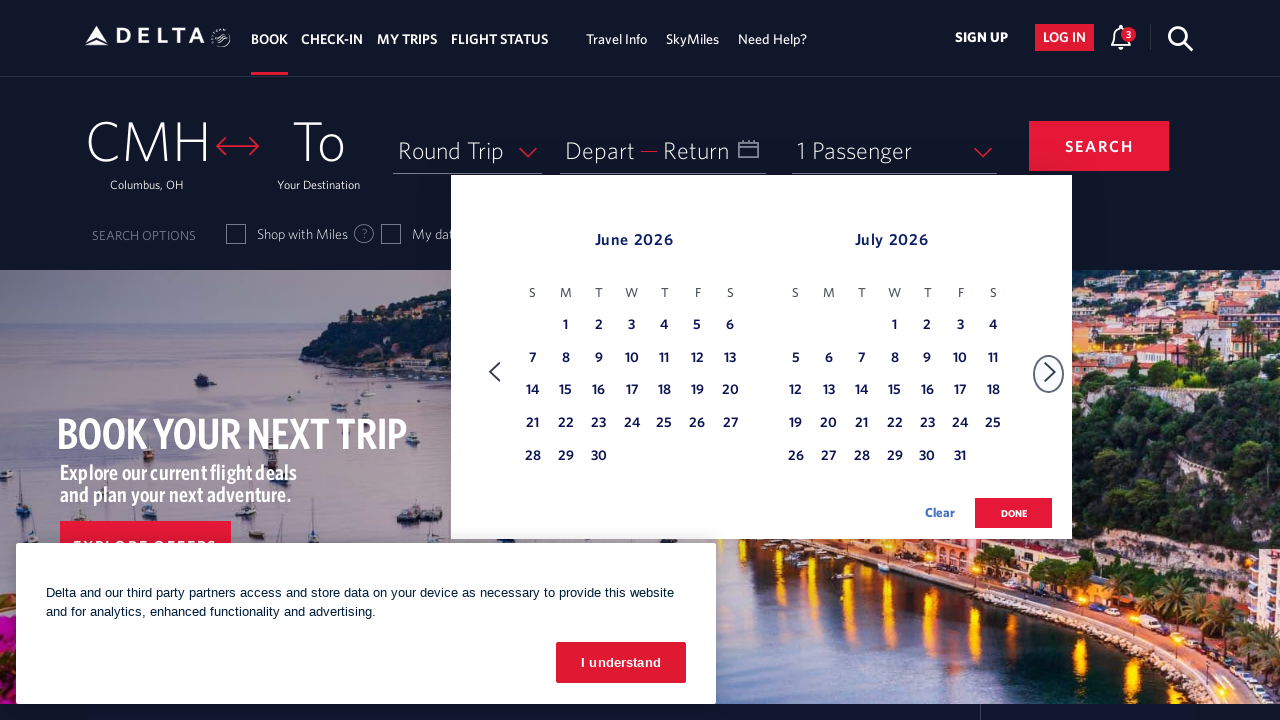

Clicked next button to advance from June to next month at (1050, 372) on xpath=//span[text()='Next']
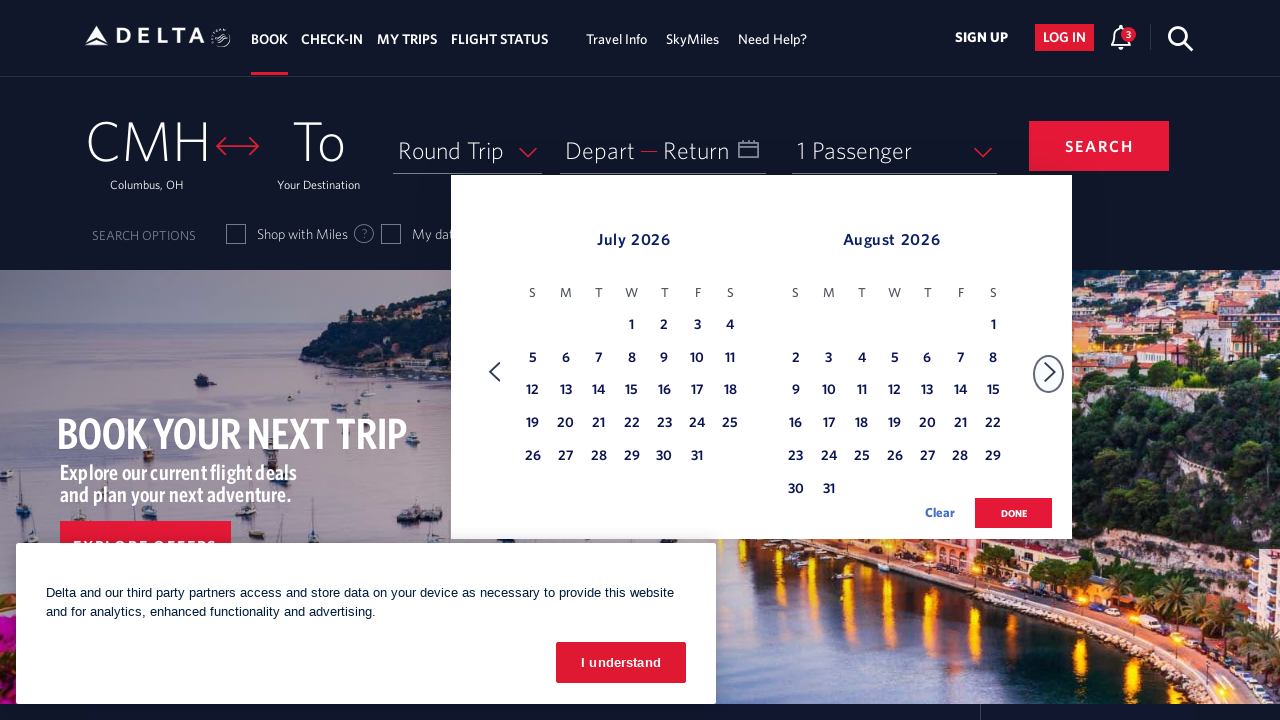

Retrieved current month: July
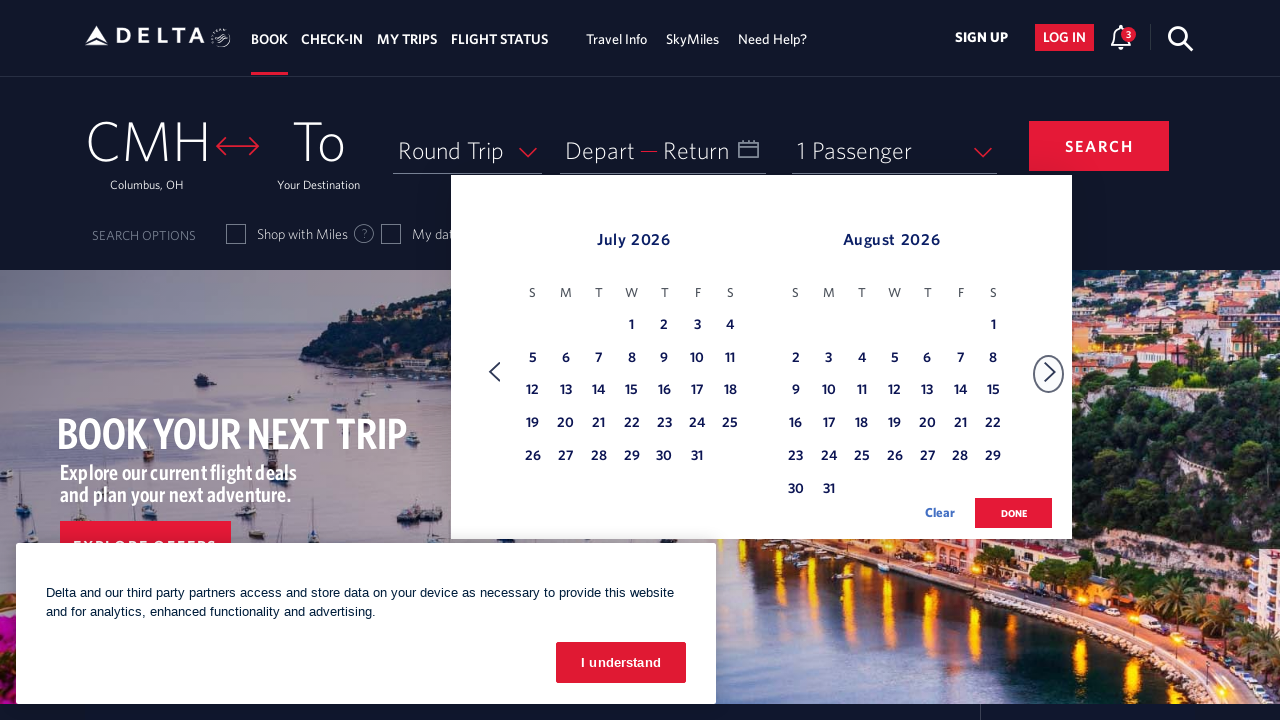

Clicked next button to advance from July to next month at (1050, 372) on xpath=//span[text()='Next']
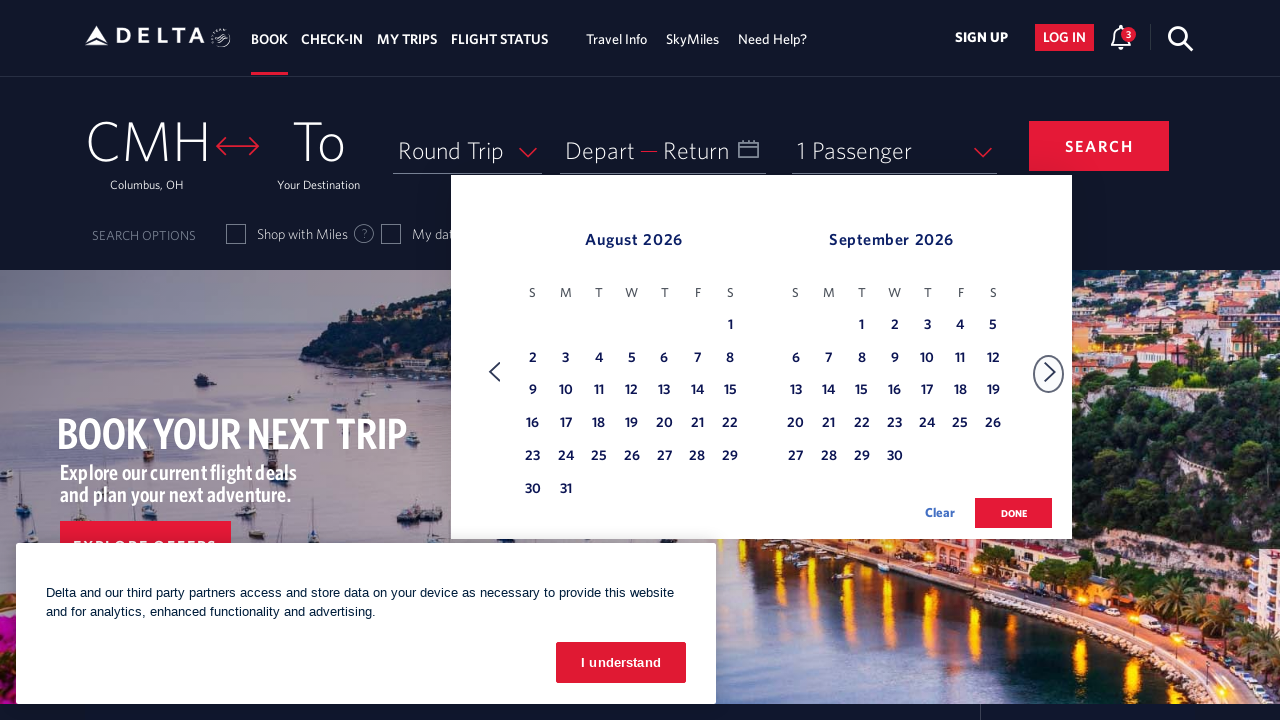

Retrieved current month: August
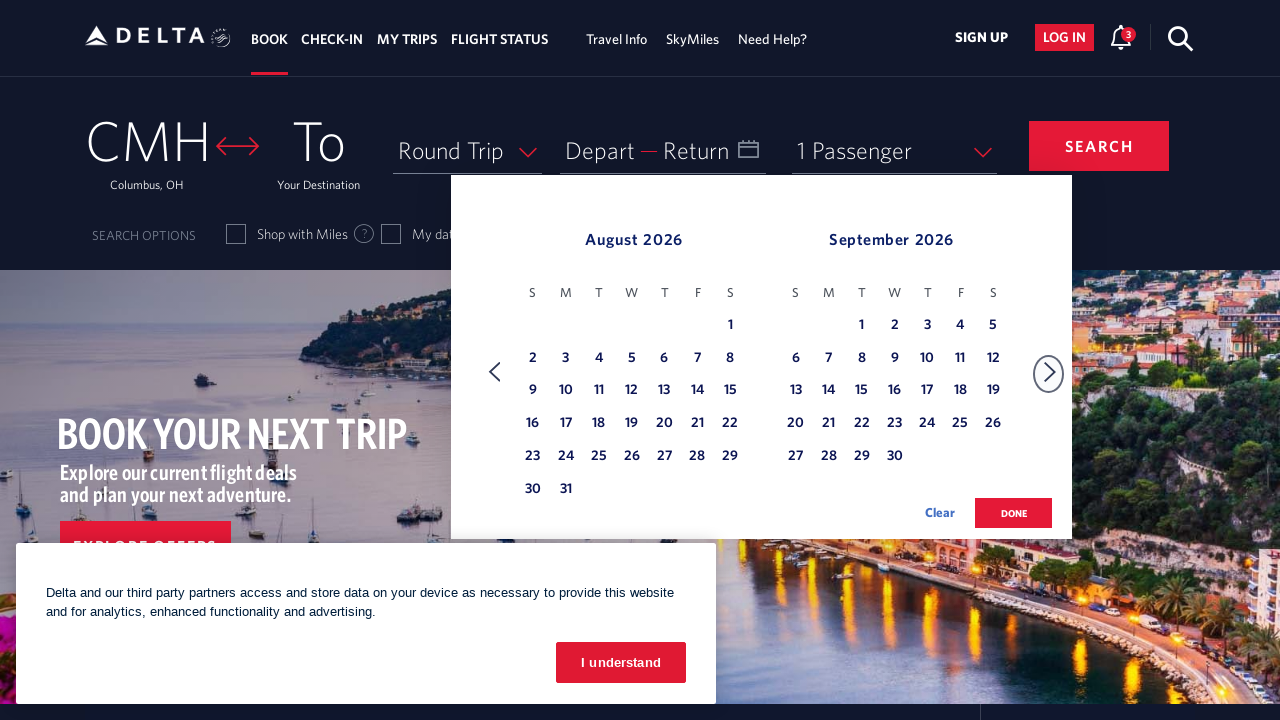

Clicked next button to advance from August to next month at (1050, 372) on xpath=//span[text()='Next']
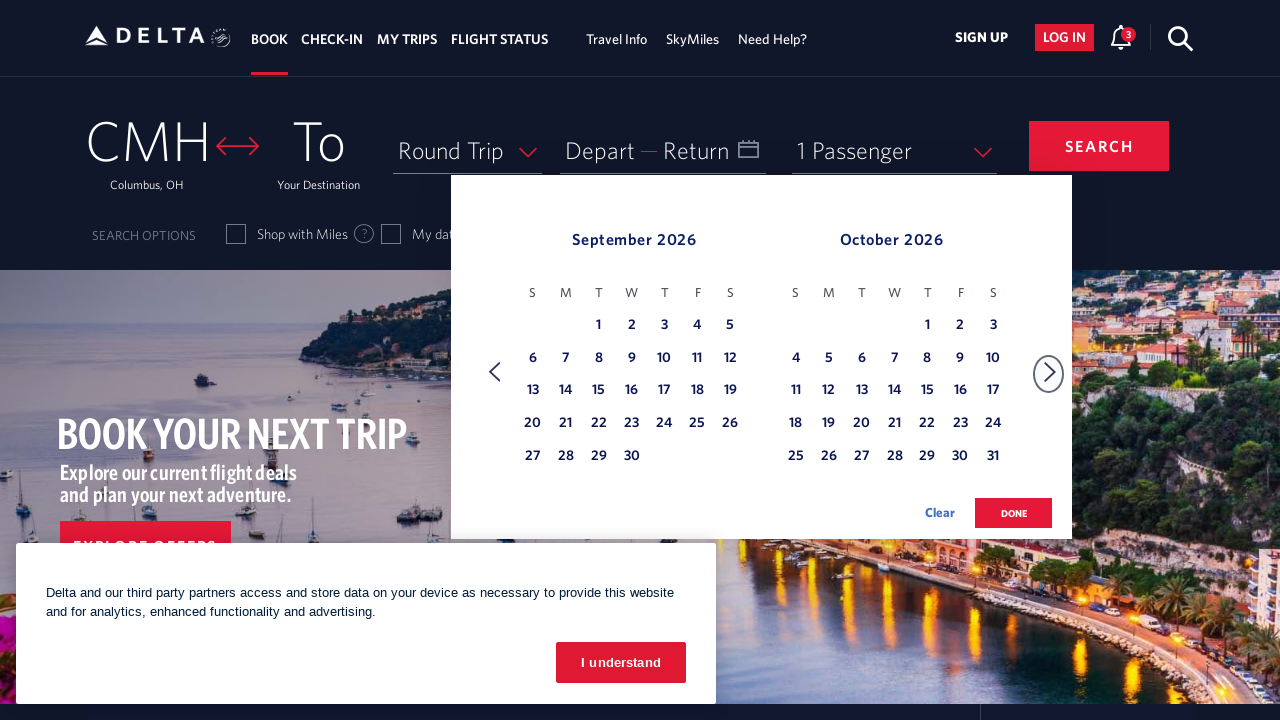

Retrieved current month: September
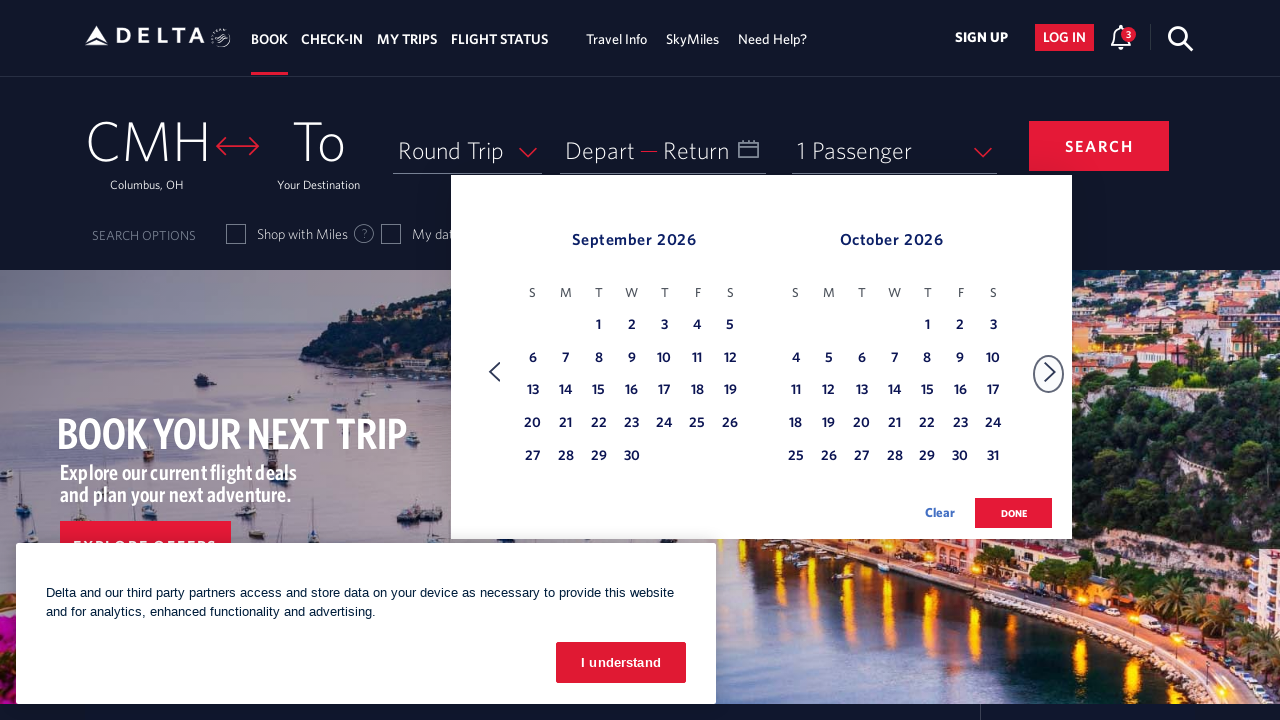

Clicked next button to advance from September to next month at (1050, 372) on xpath=//span[text()='Next']
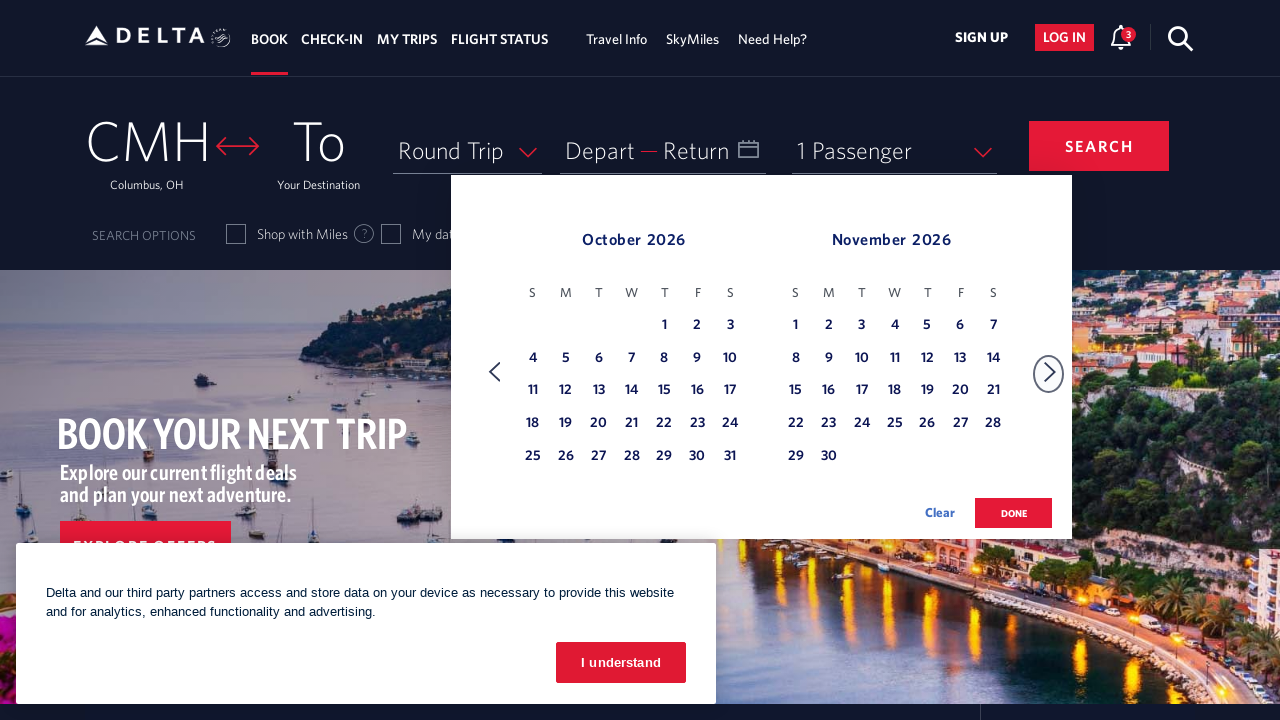

Retrieved current month: October
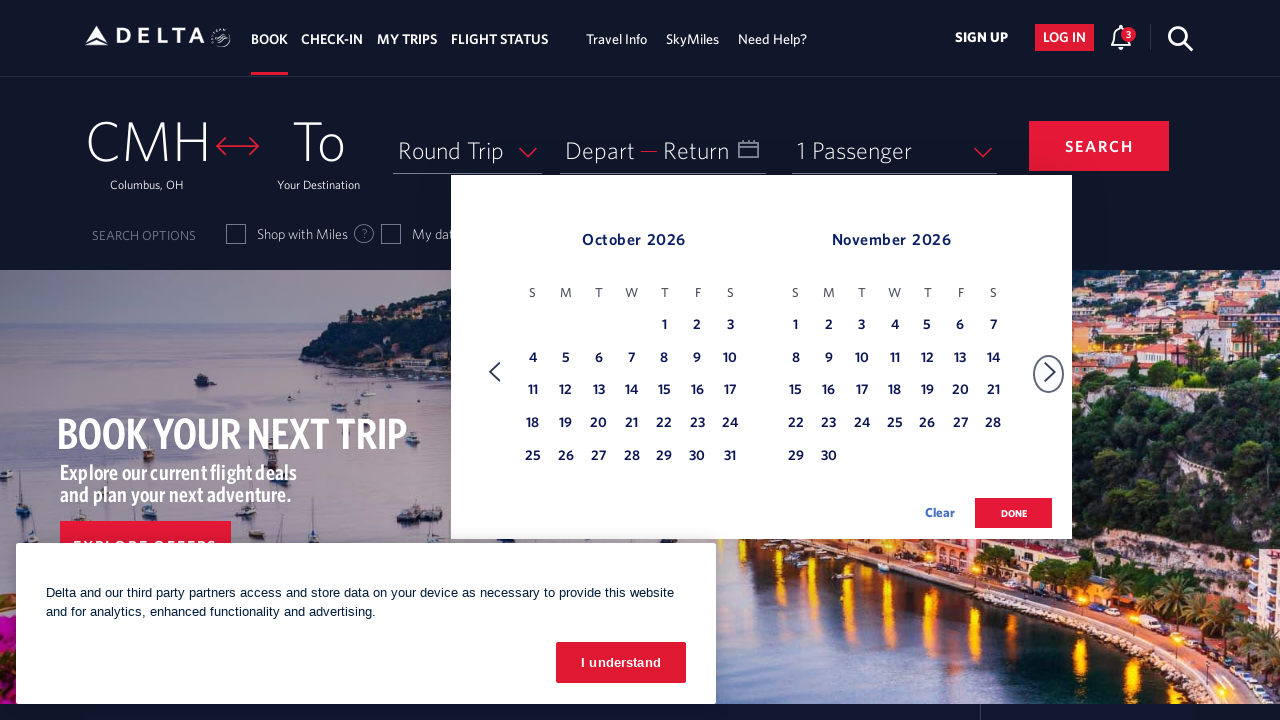

Clicked next button to advance from October to next month at (1050, 372) on xpath=//span[text()='Next']
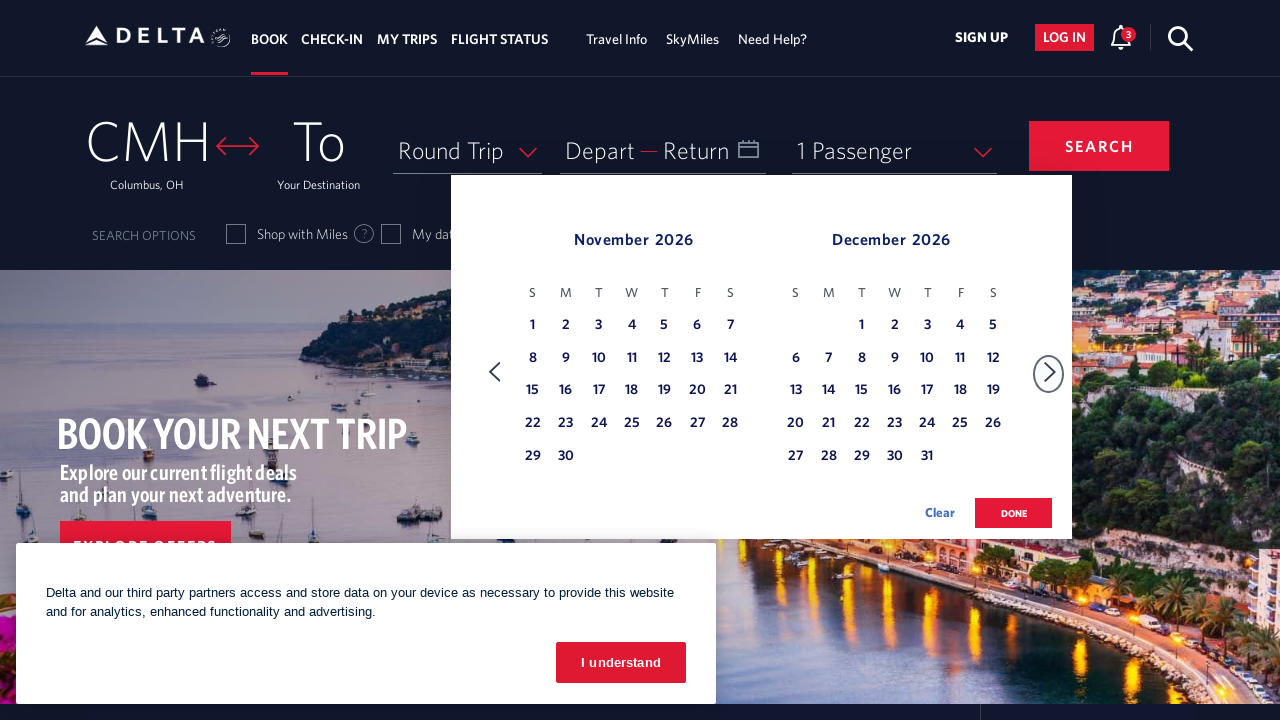

Retrieved current month: November
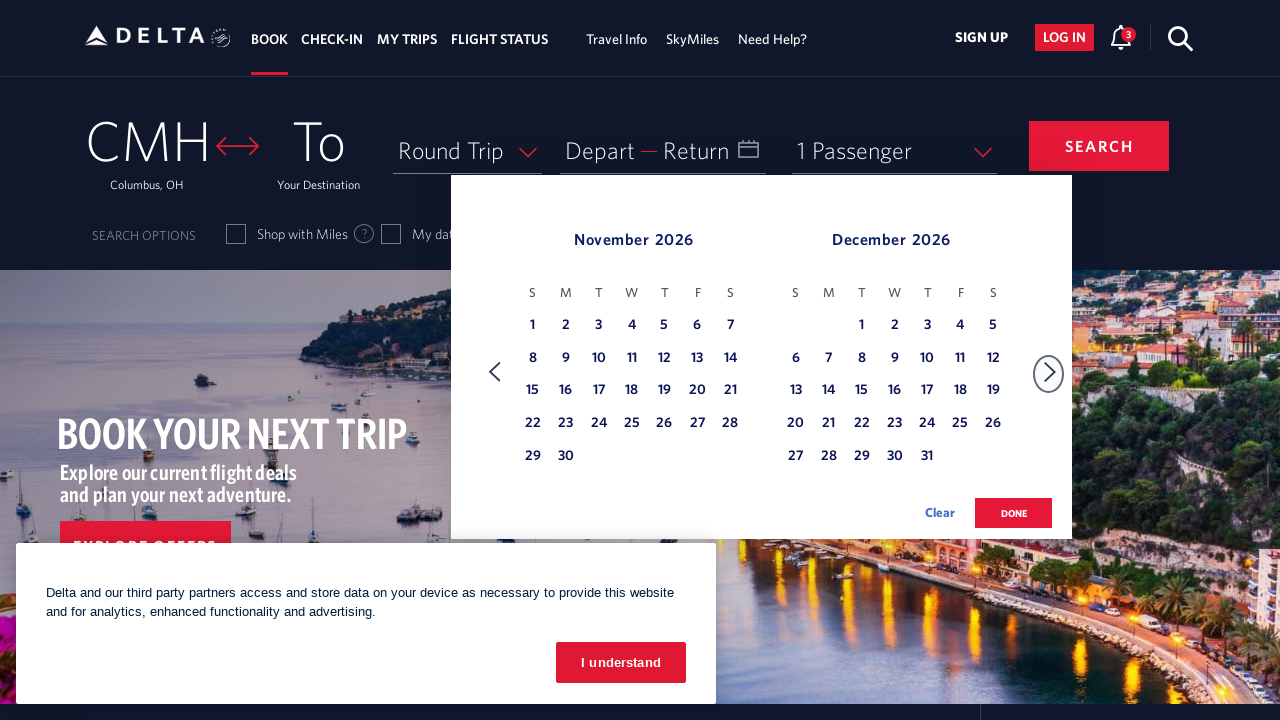

Clicked next button to advance from November to next month at (1050, 372) on xpath=//span[text()='Next']
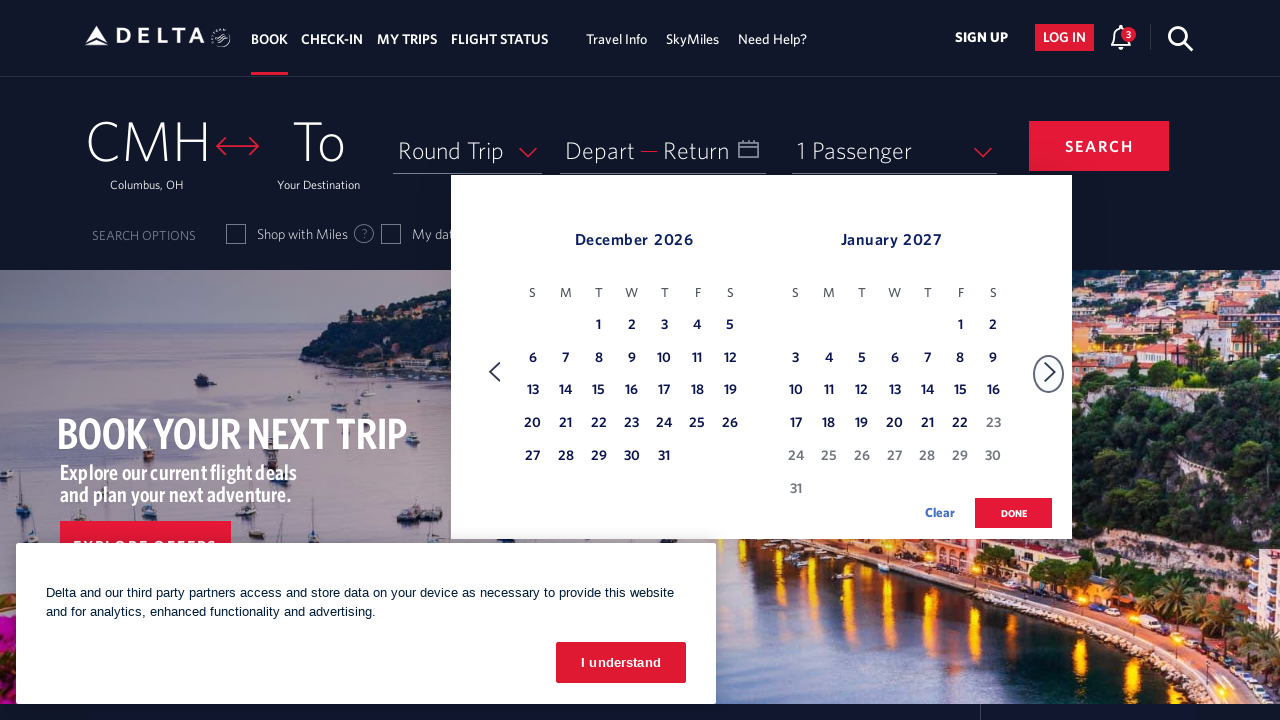

Retrieved current month: December
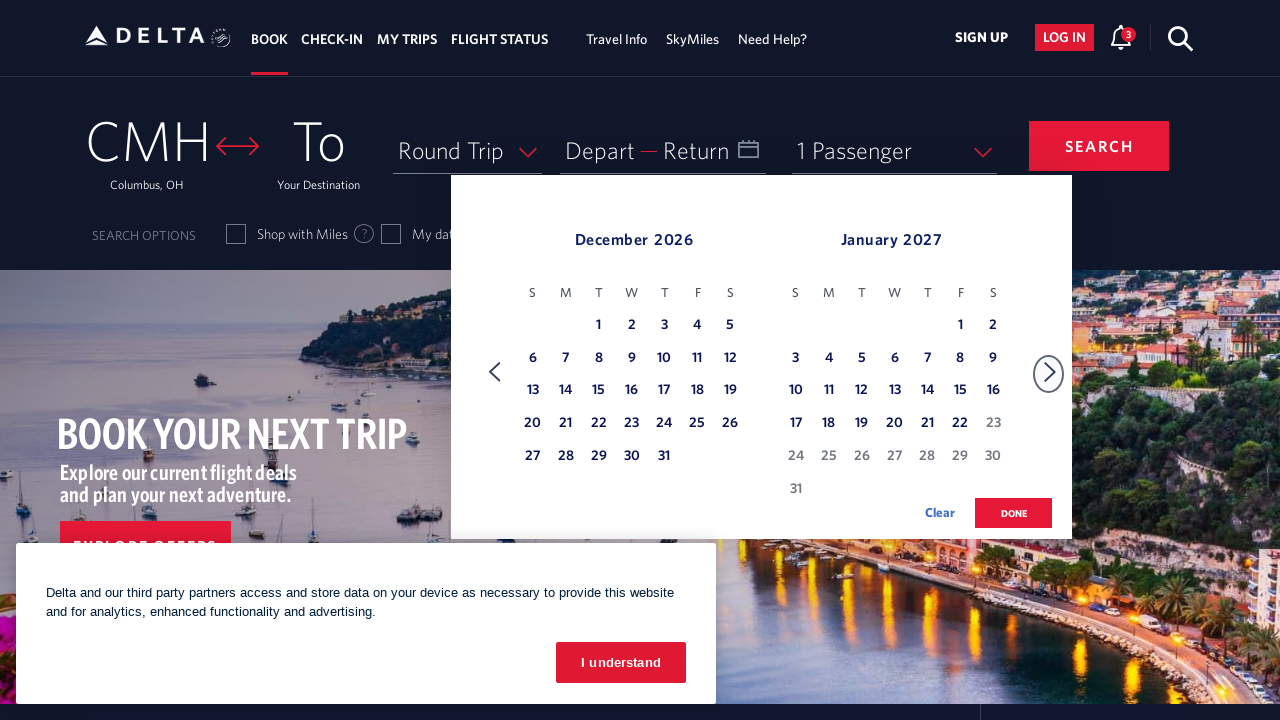

Clicked next button to advance from December to next month at (1050, 372) on xpath=//span[text()='Next']
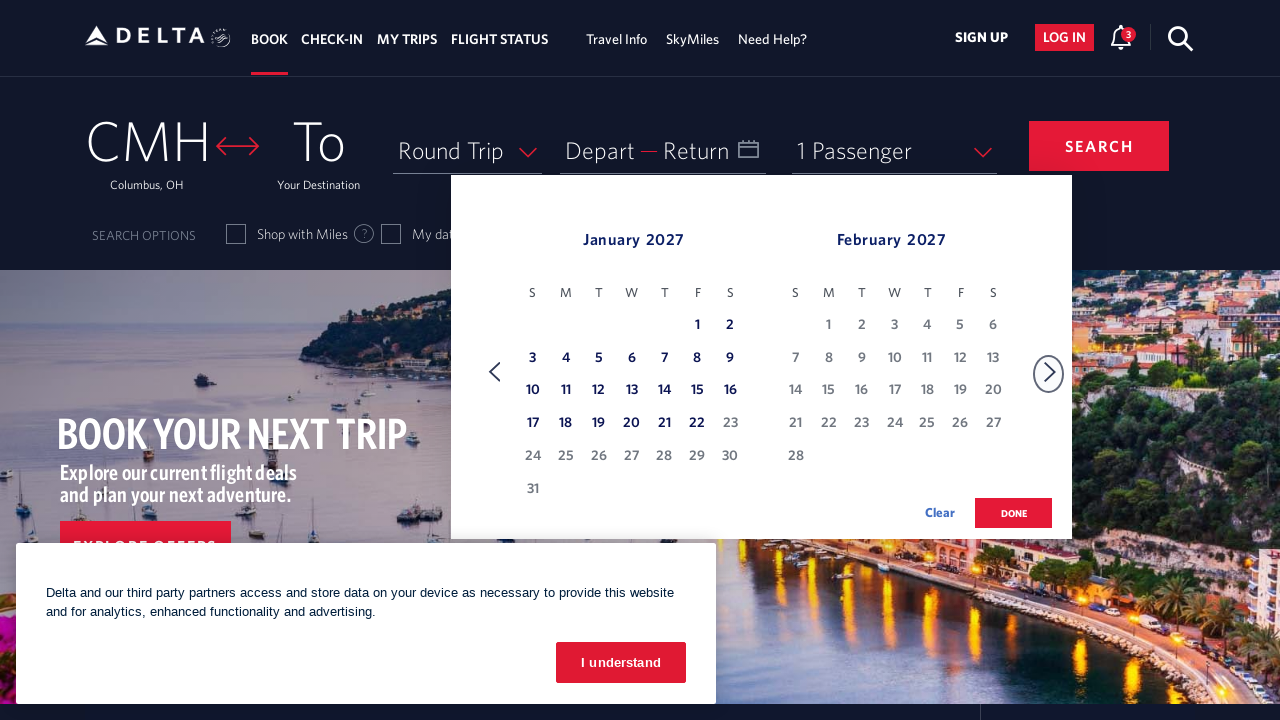

Retrieved current month: January
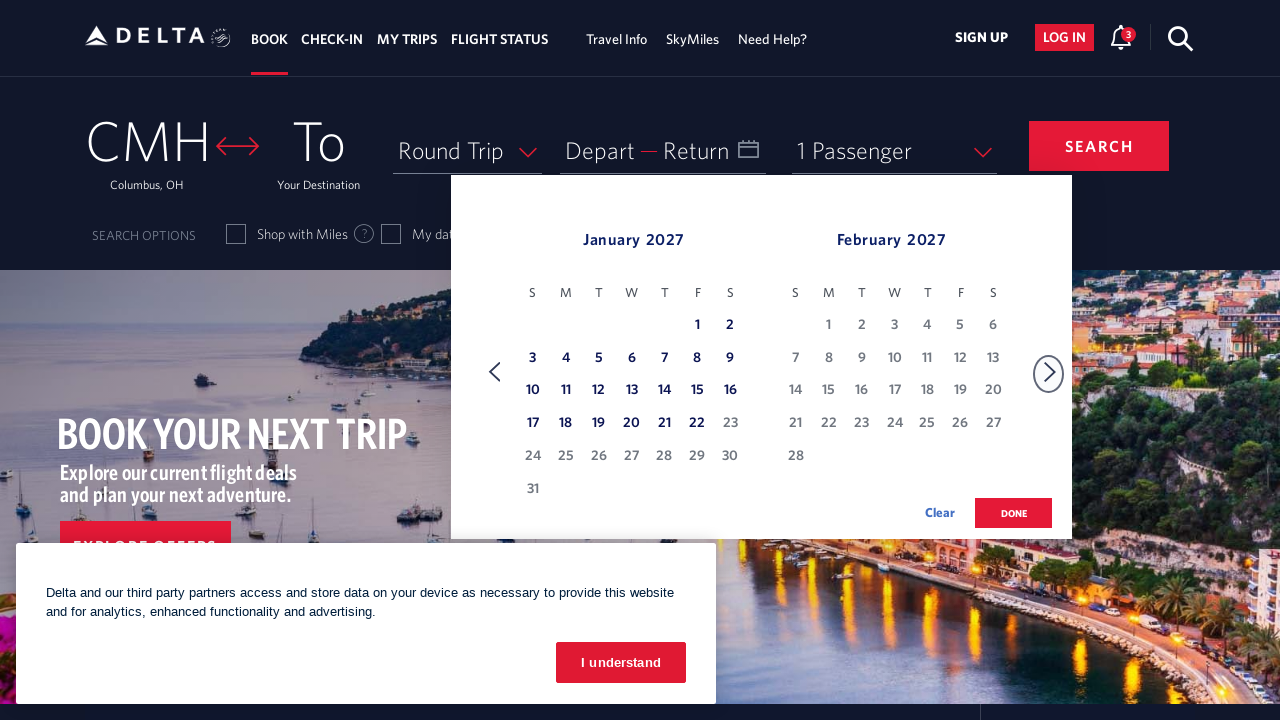

Found January month - located 105 day cells in calendar
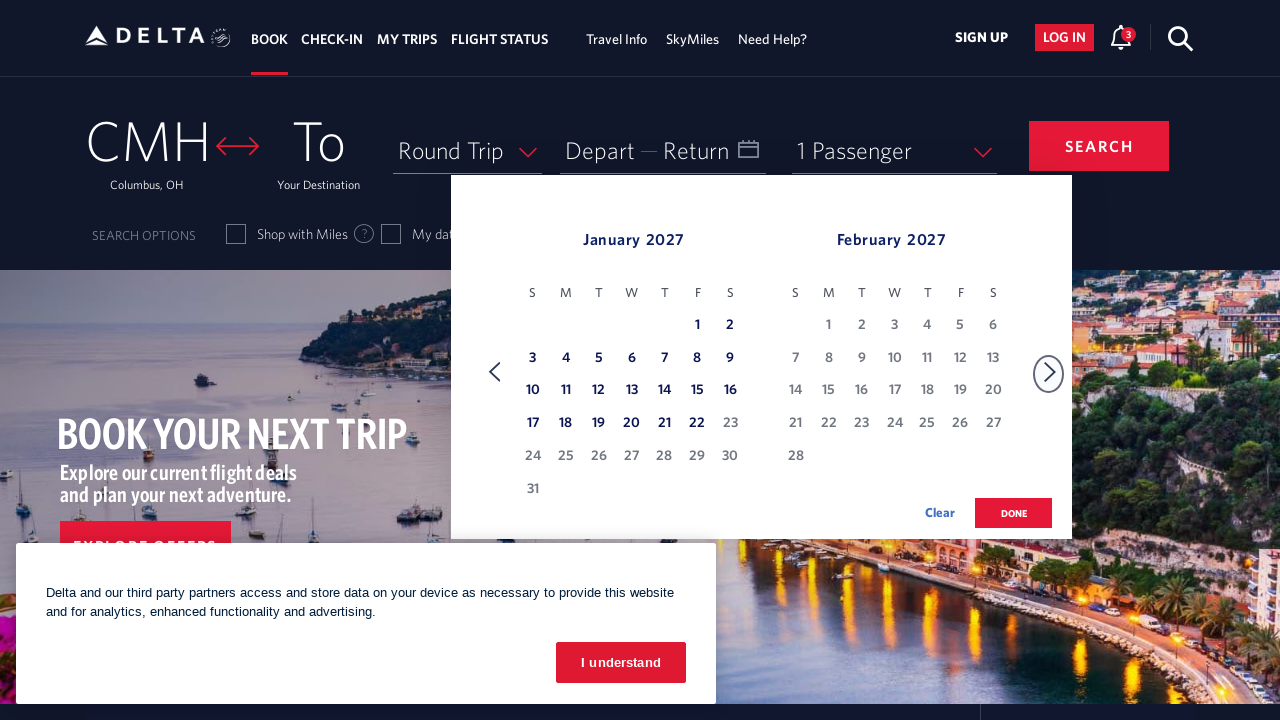

Clicked on January 20th to select departure date at (632, 424) on xpath=//table[@class='dl-datepicker-calendar']/tbody/tr/td >> nth=31
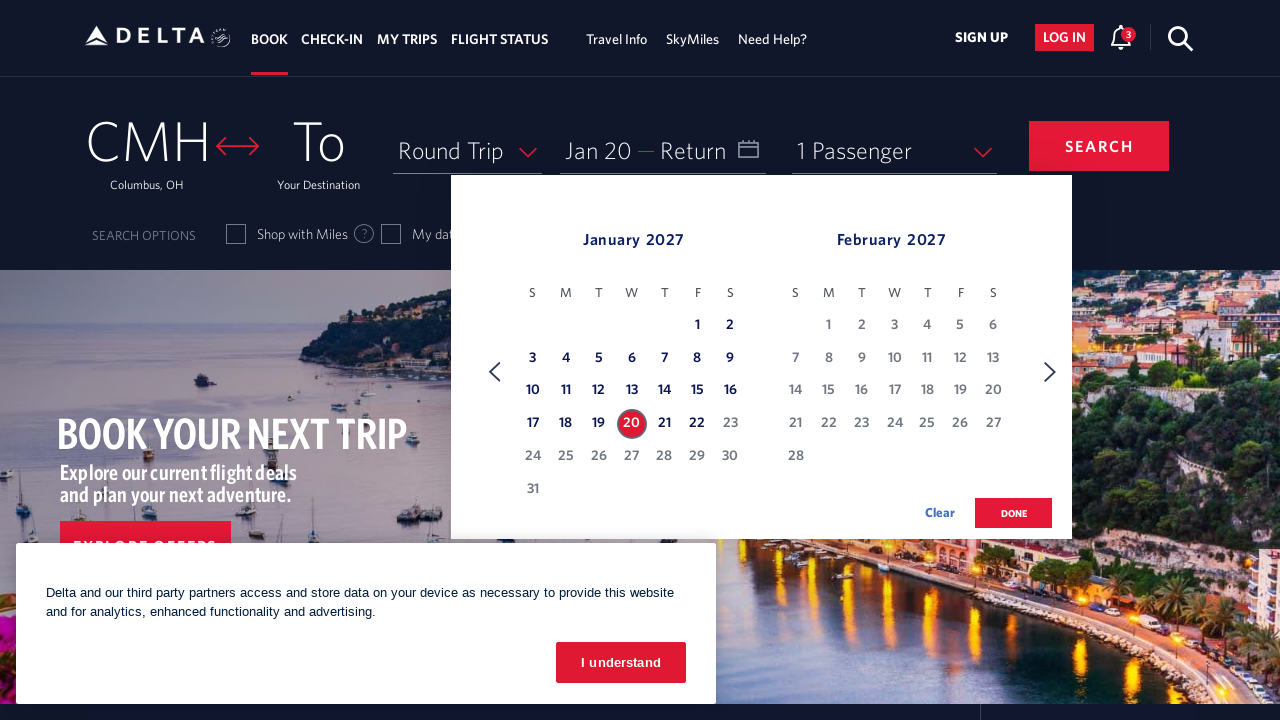

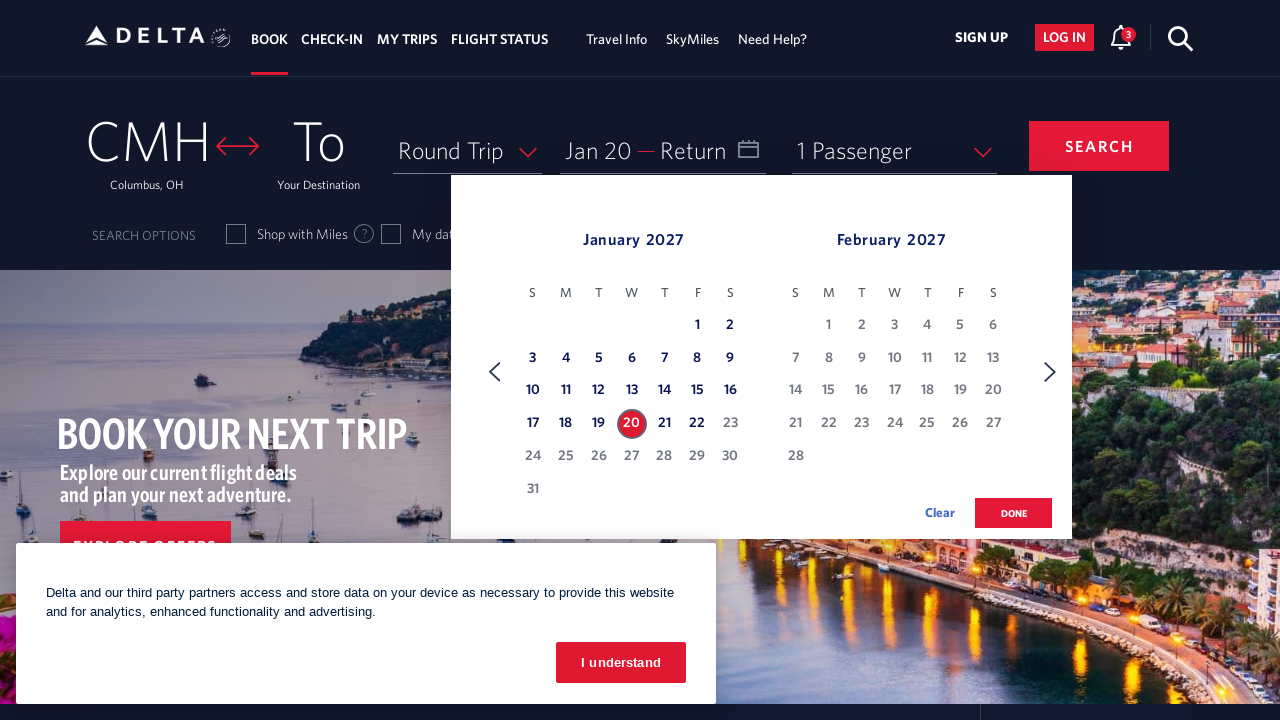